Tests checkbox functionality by clicking a checkbox, verifying it's selected, then unselecting and verifying it's not selected

Starting URL: https://rahulshettyacademy.com/AutomationPractice/

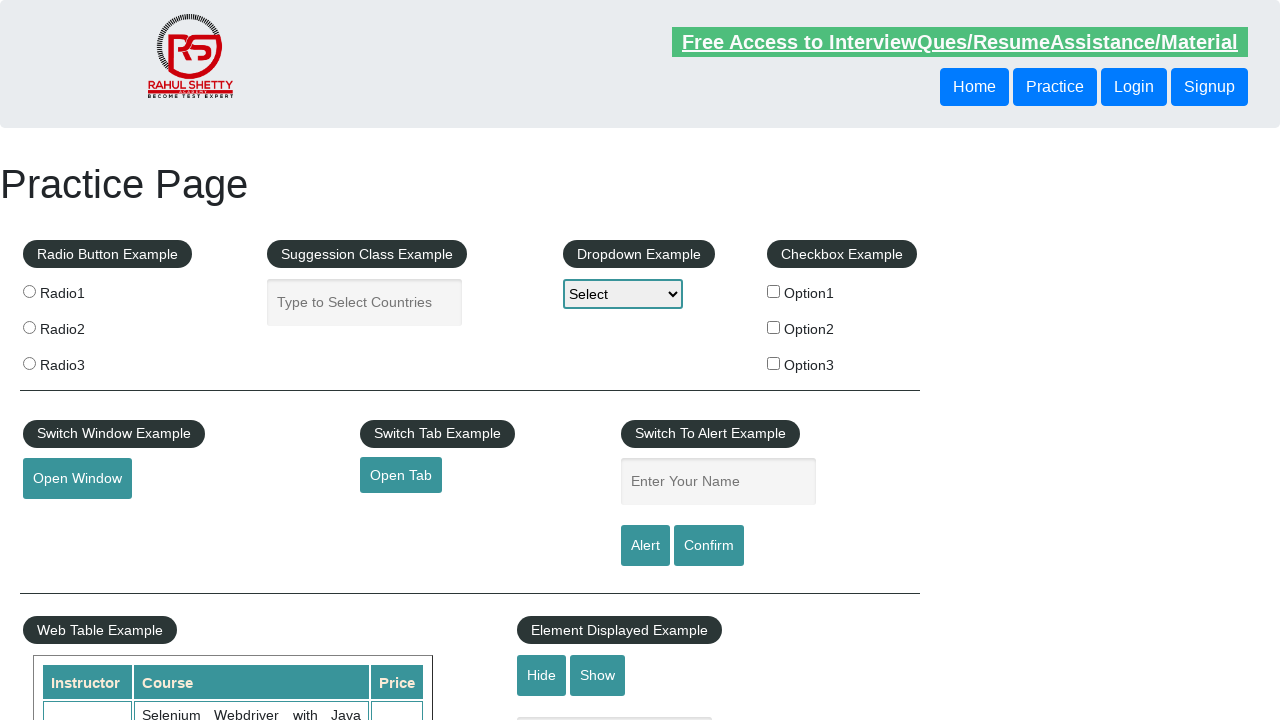

Navigated to automation practice page
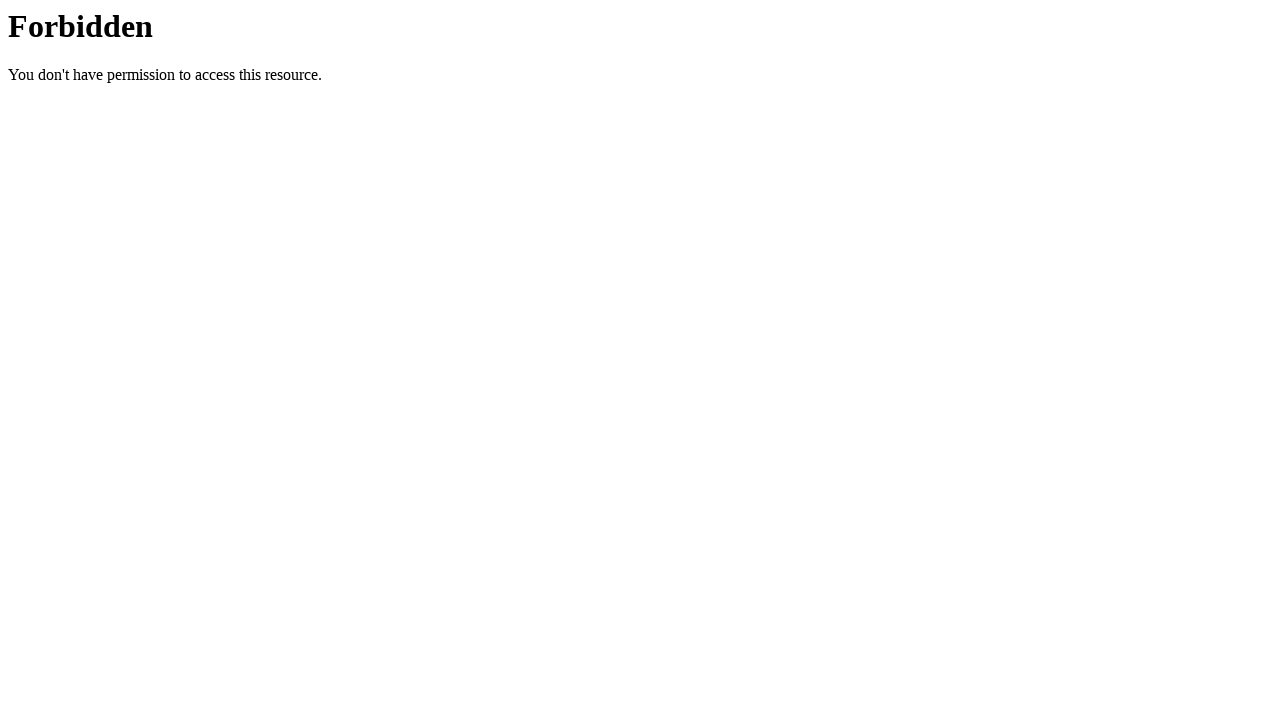

Clicked the first checkbox
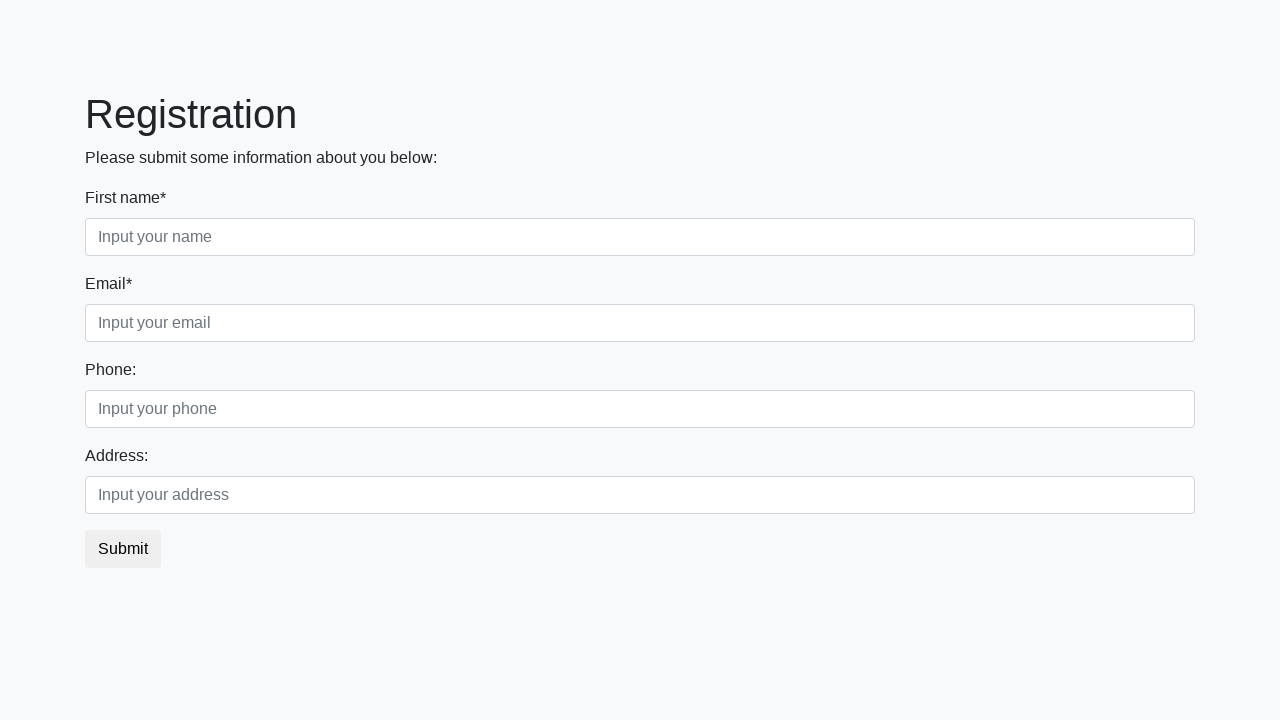

Clicked the third radio button
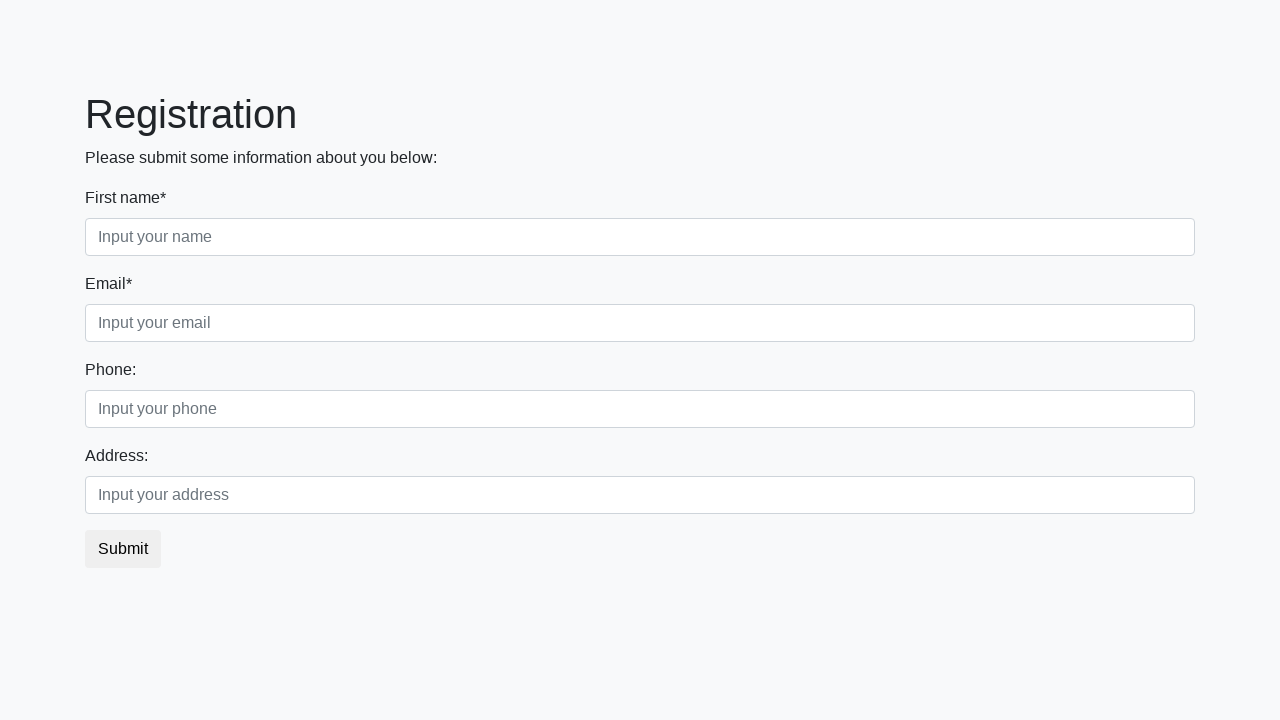

Verified that the third radio button is selected
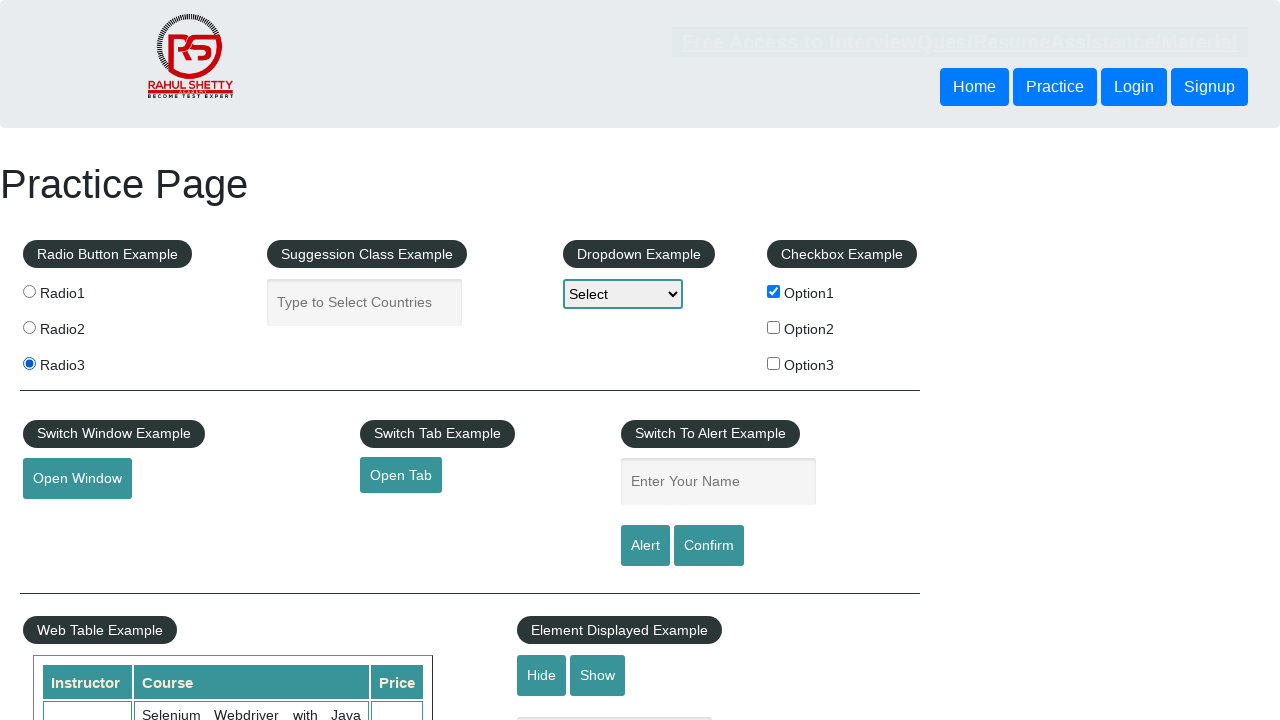

Verified that the text box is displayed
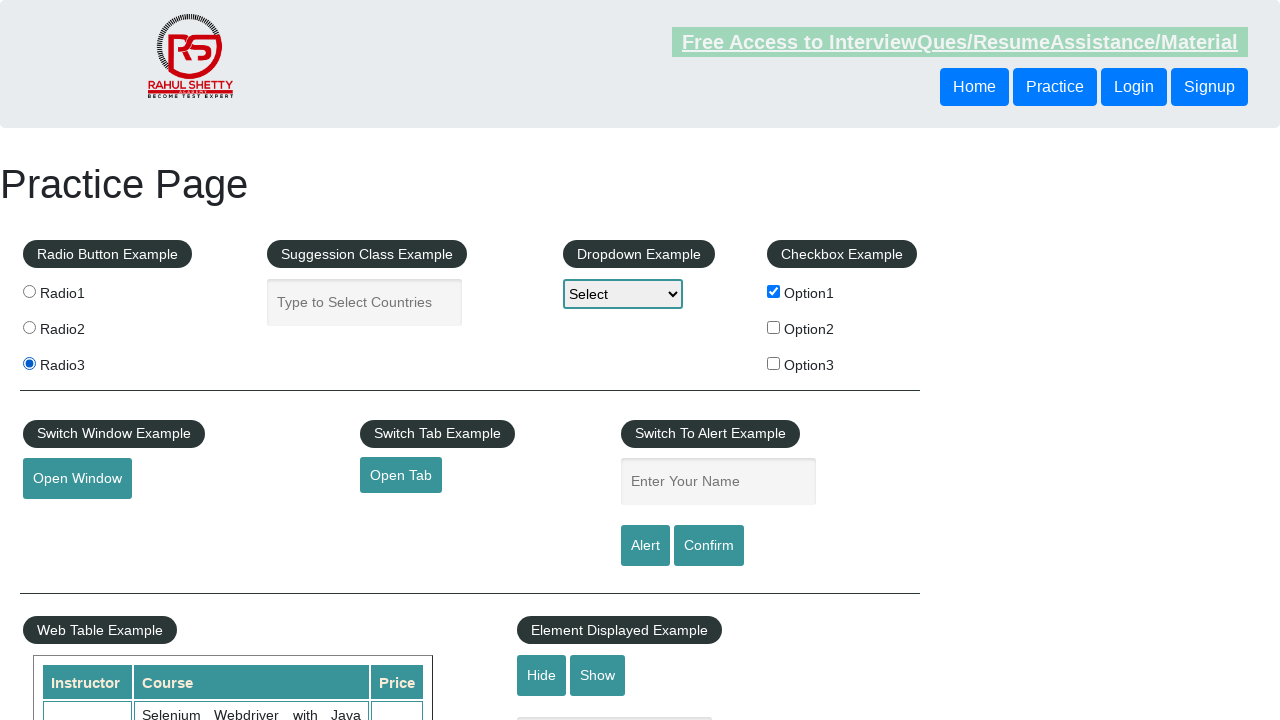

Clicked the hide button to hide the text box
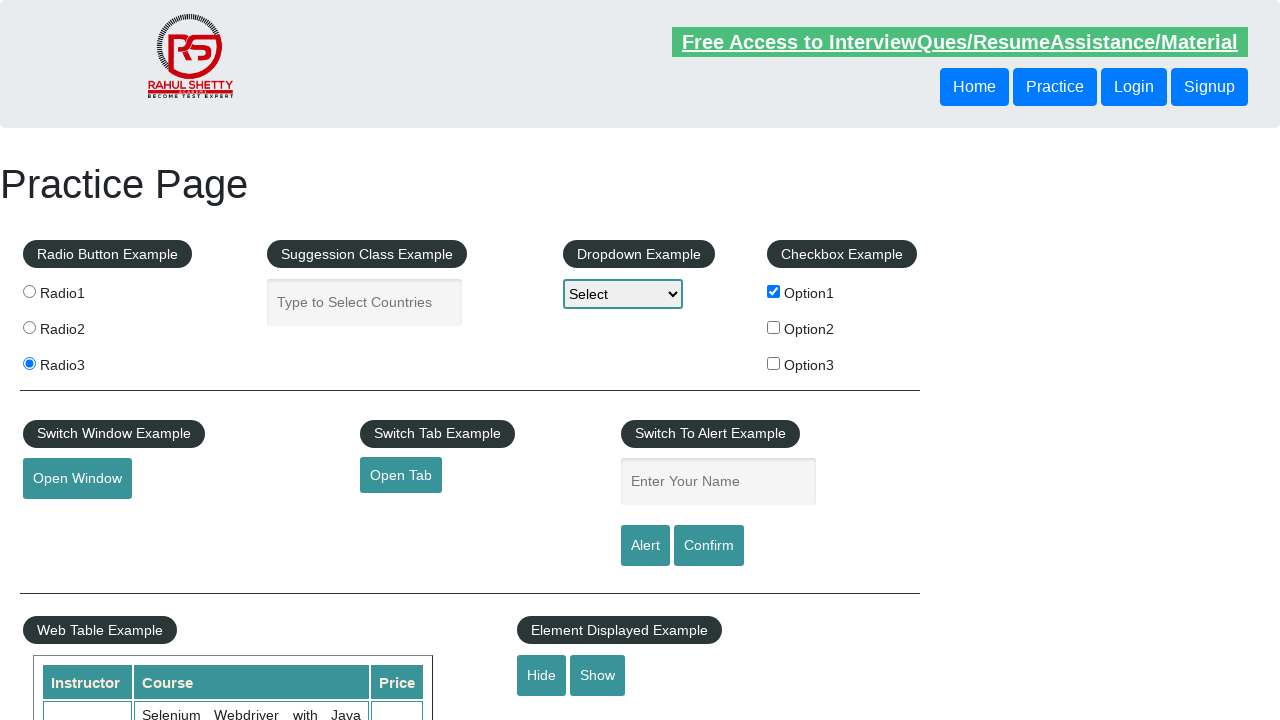

Verified that the text box is now hidden
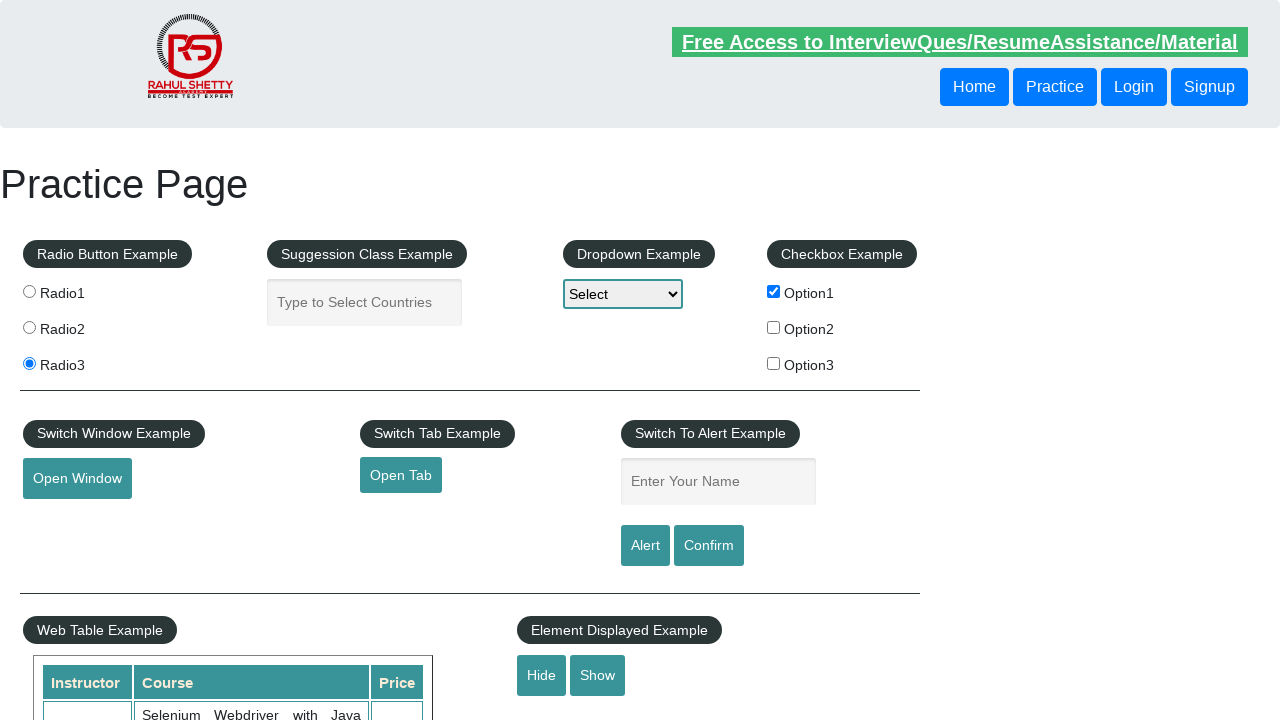

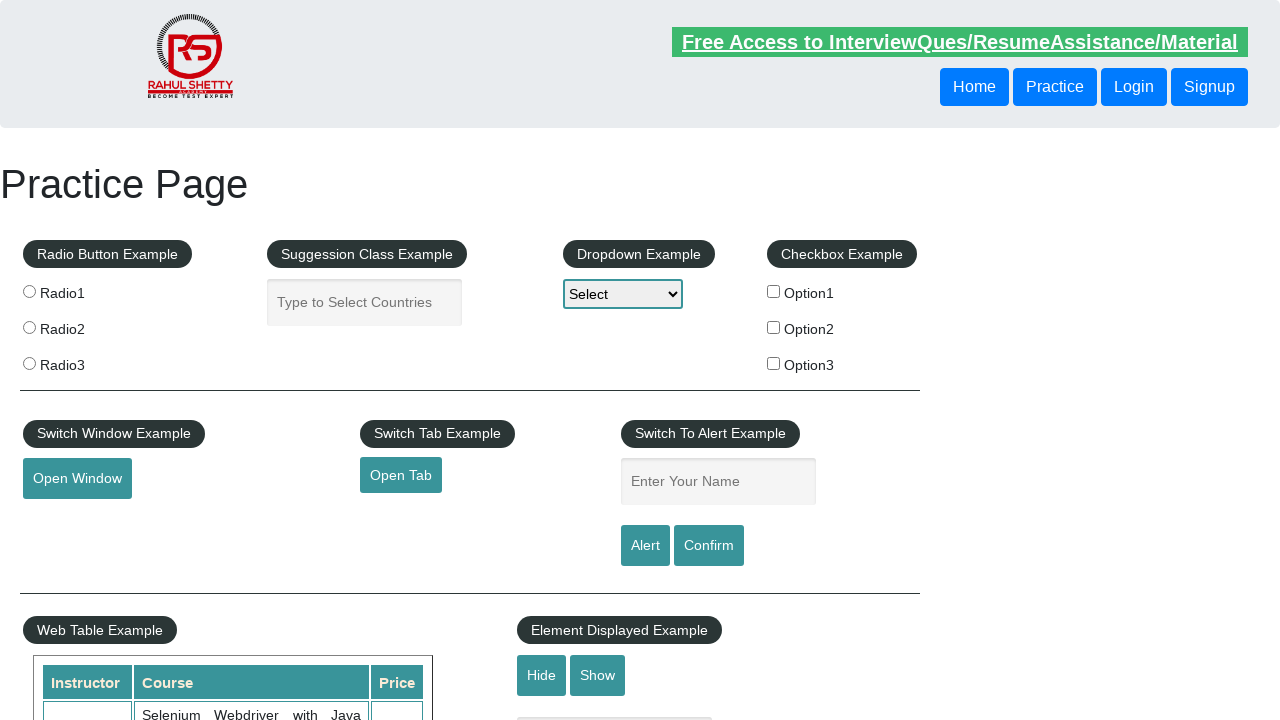